Tests multiple windows functionality by clicking on a link that opens a new browser window/tab and verifies that multiple windows are opened

Starting URL: https://the-internet.herokuapp.com/

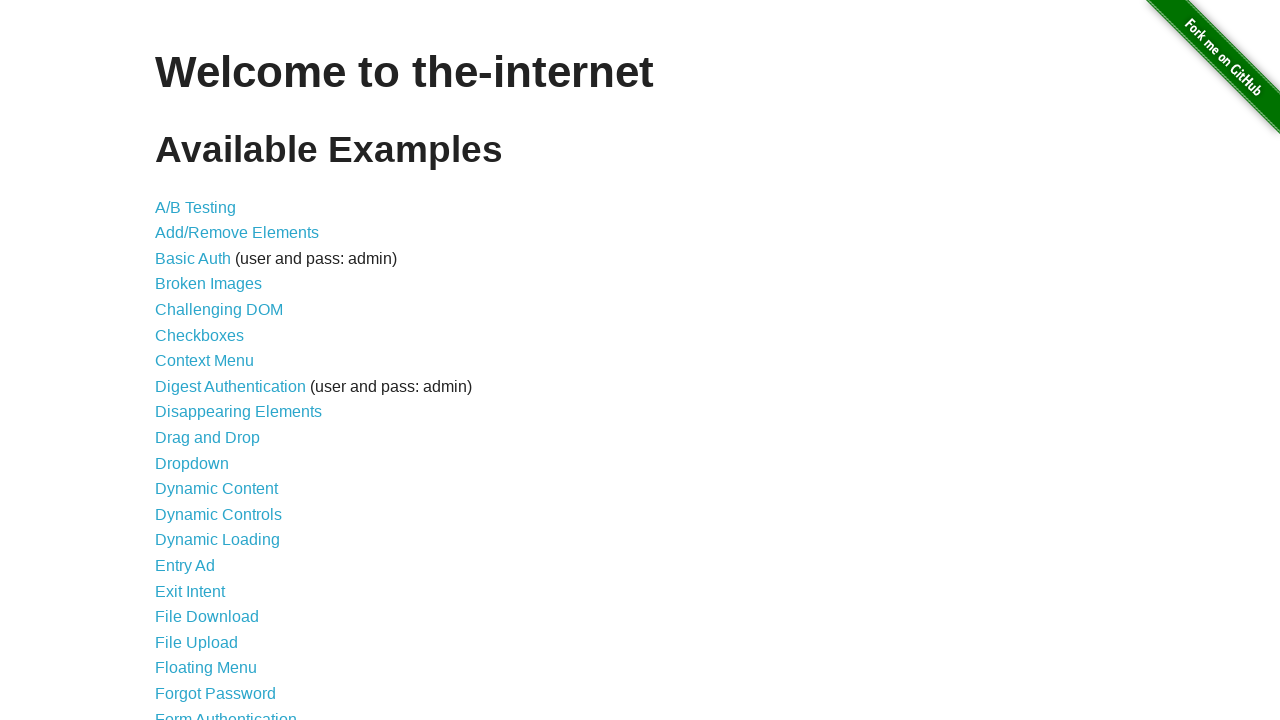

Clicked on 'Multiple Windows' link at (218, 369) on xpath=//a[contains(text(),'Multiple Windows')]
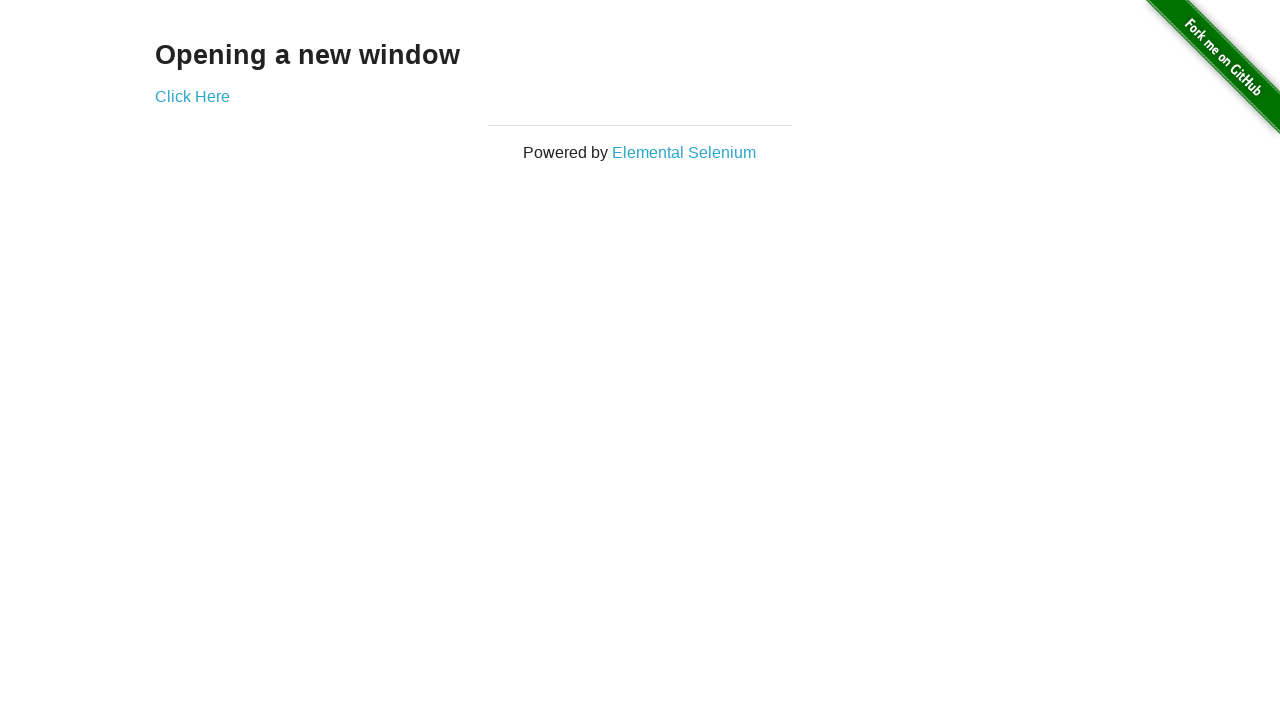

Waited for 'Click Here' link to load on Multiple Windows page
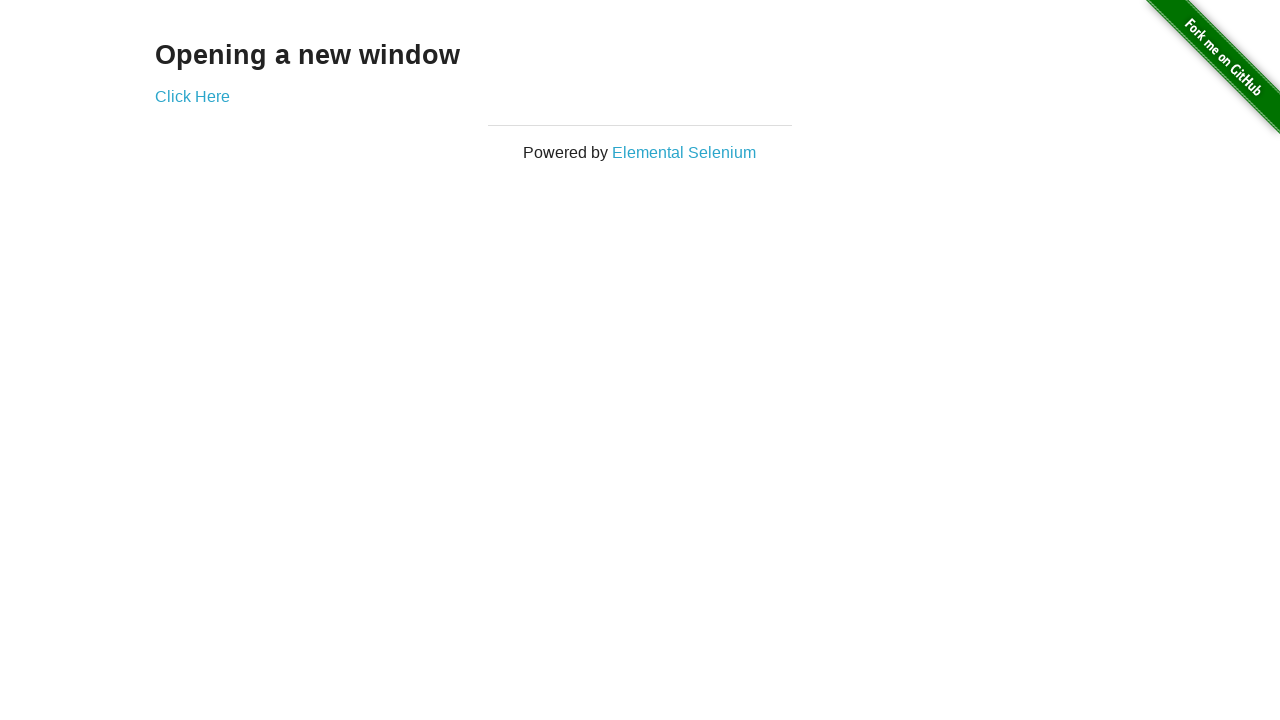

Clicked 'Click Here' link to open a new window at (192, 96) on xpath=//a[contains(text(),'Click Here')]
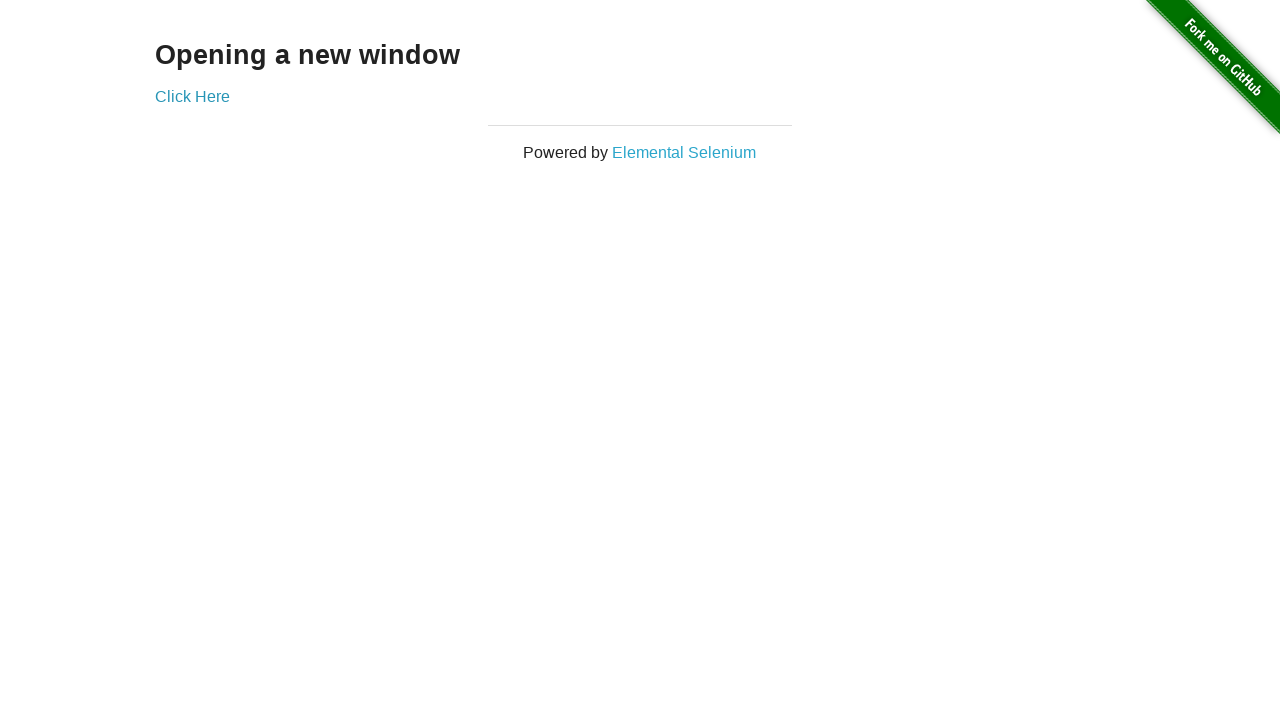

Retrieved the newly opened page/window
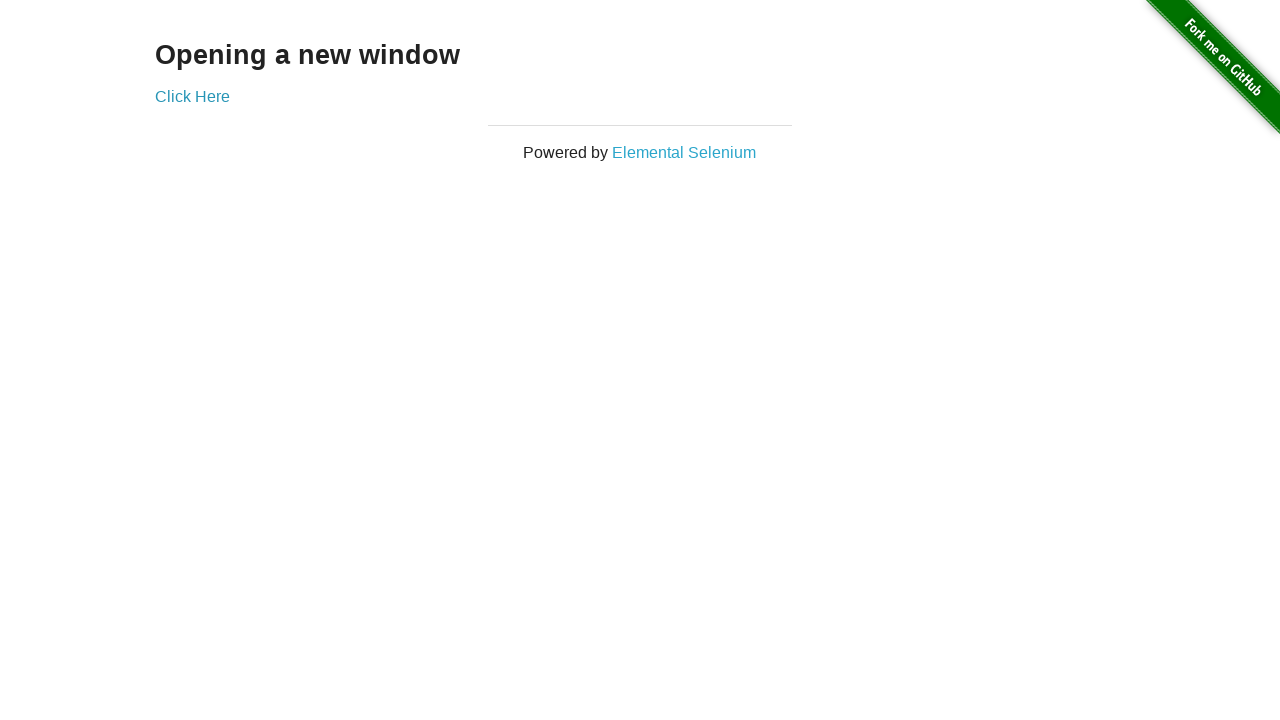

Verified that multiple windows are open (context.pages count > 1)
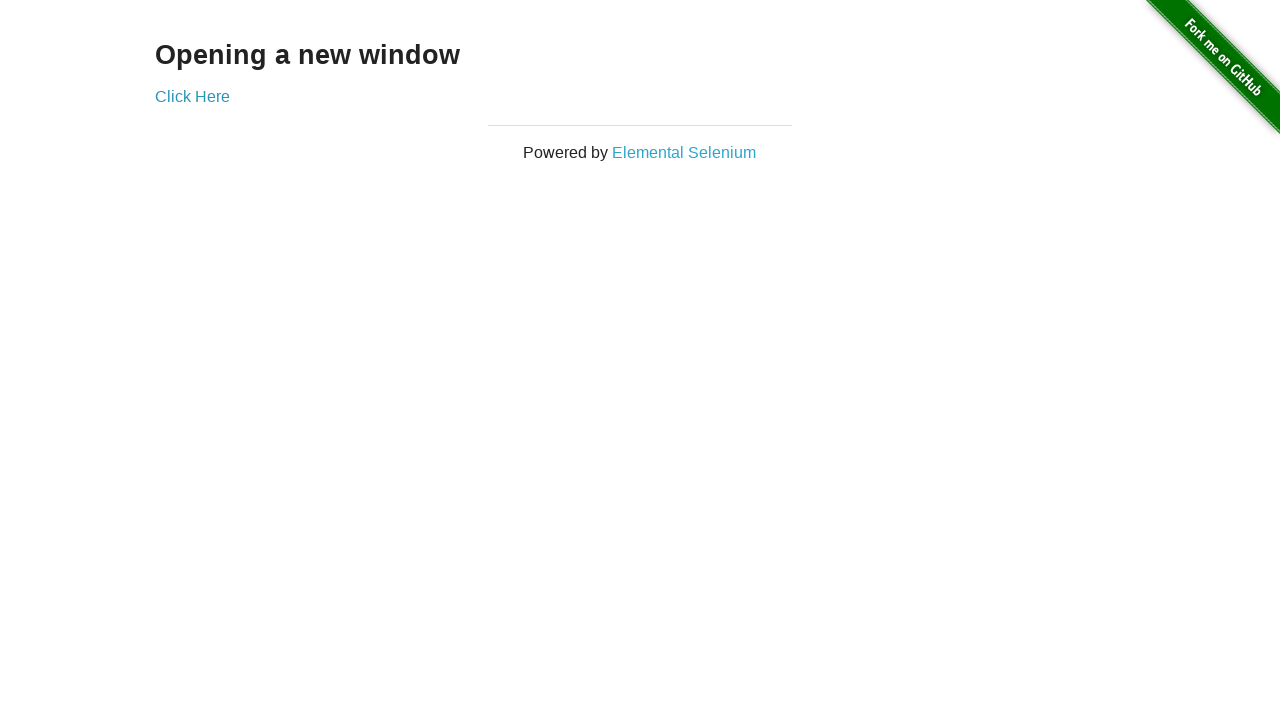

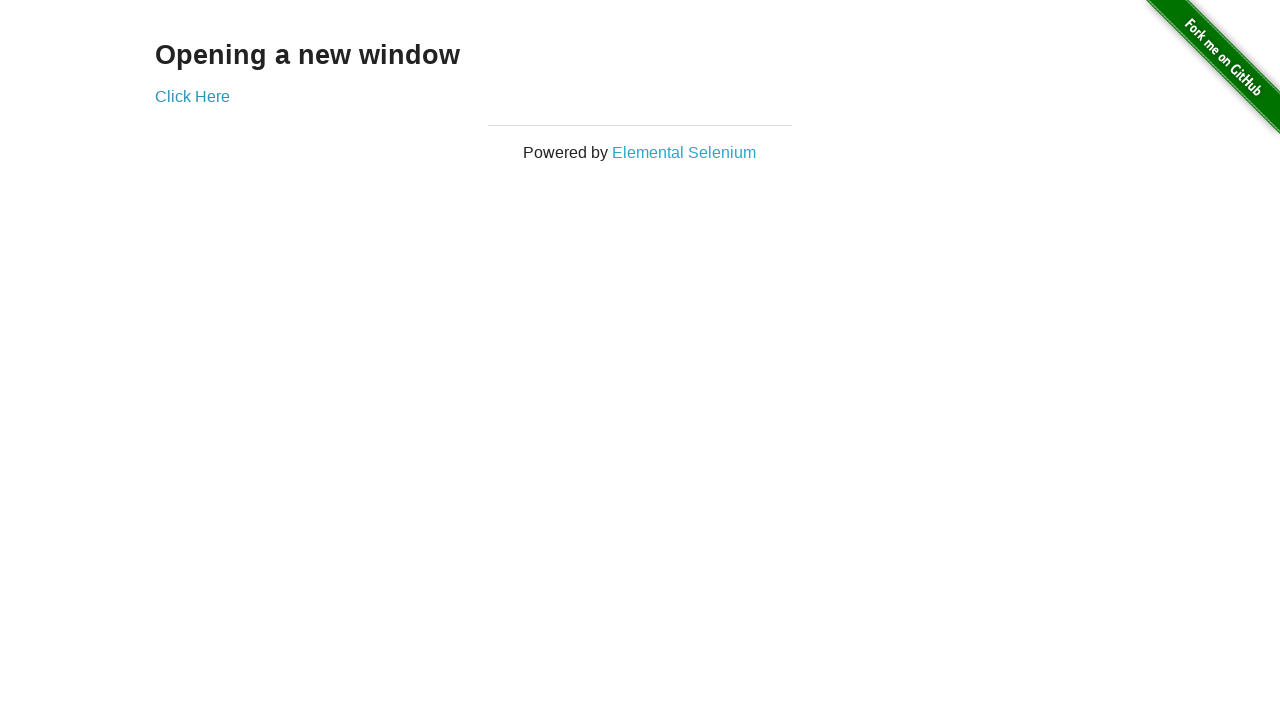